Tests JavaScript alert handling by double-clicking a button and accepting the resulting alert popup

Starting URL: https://only-testing-blog.blogspot.com/2014/09/selectable.html

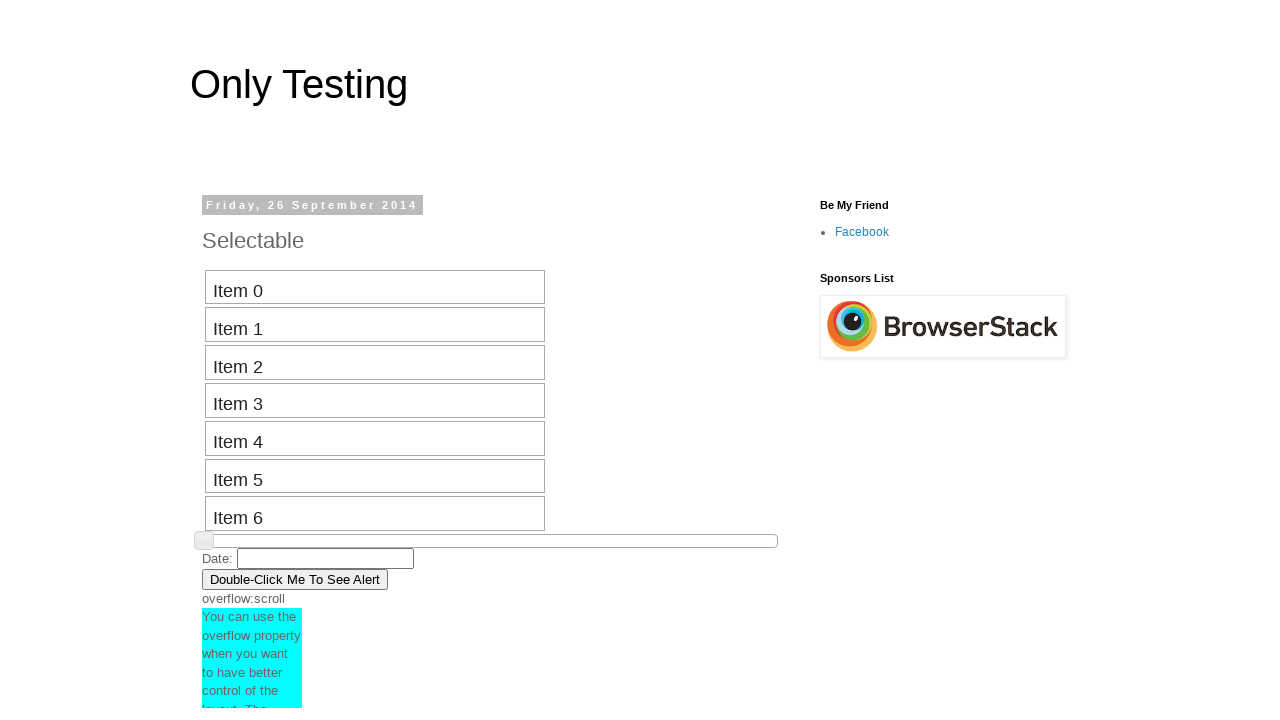

Double-clicked button to trigger JavaScript alert at (295, 579) on button[ondblclick="myFunction()"]
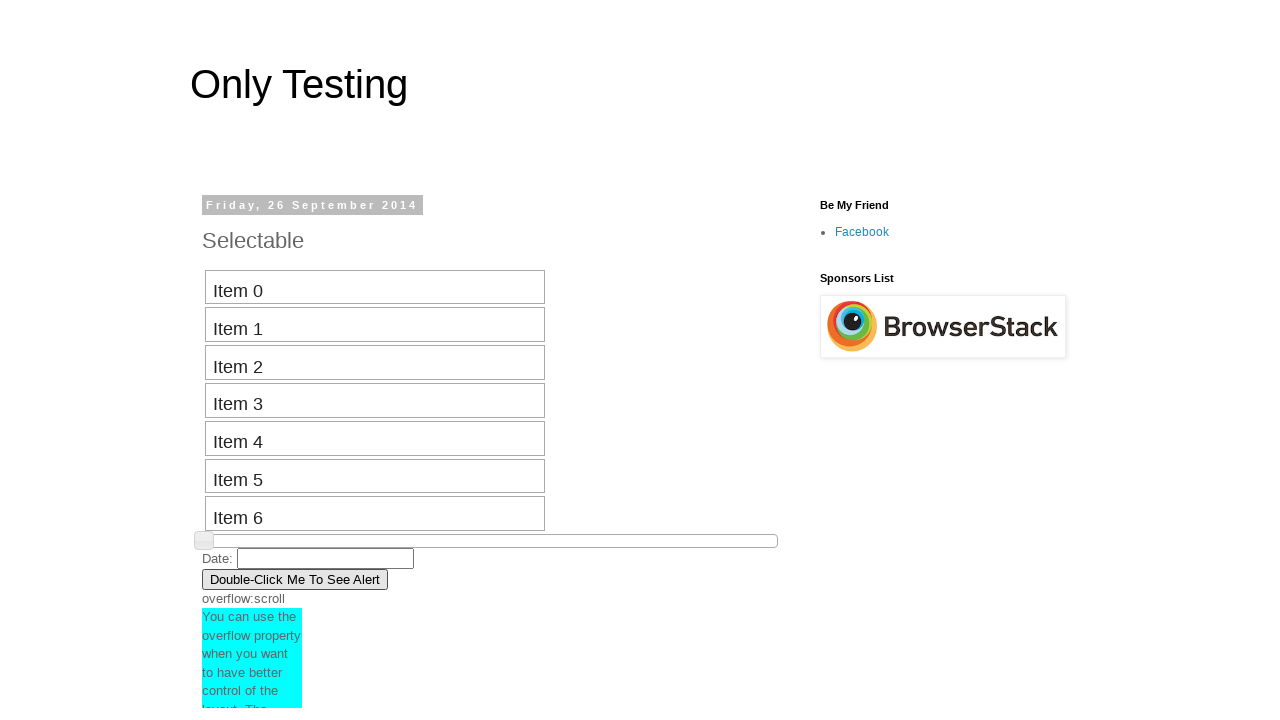

Set up dialog handler to accept alert popup
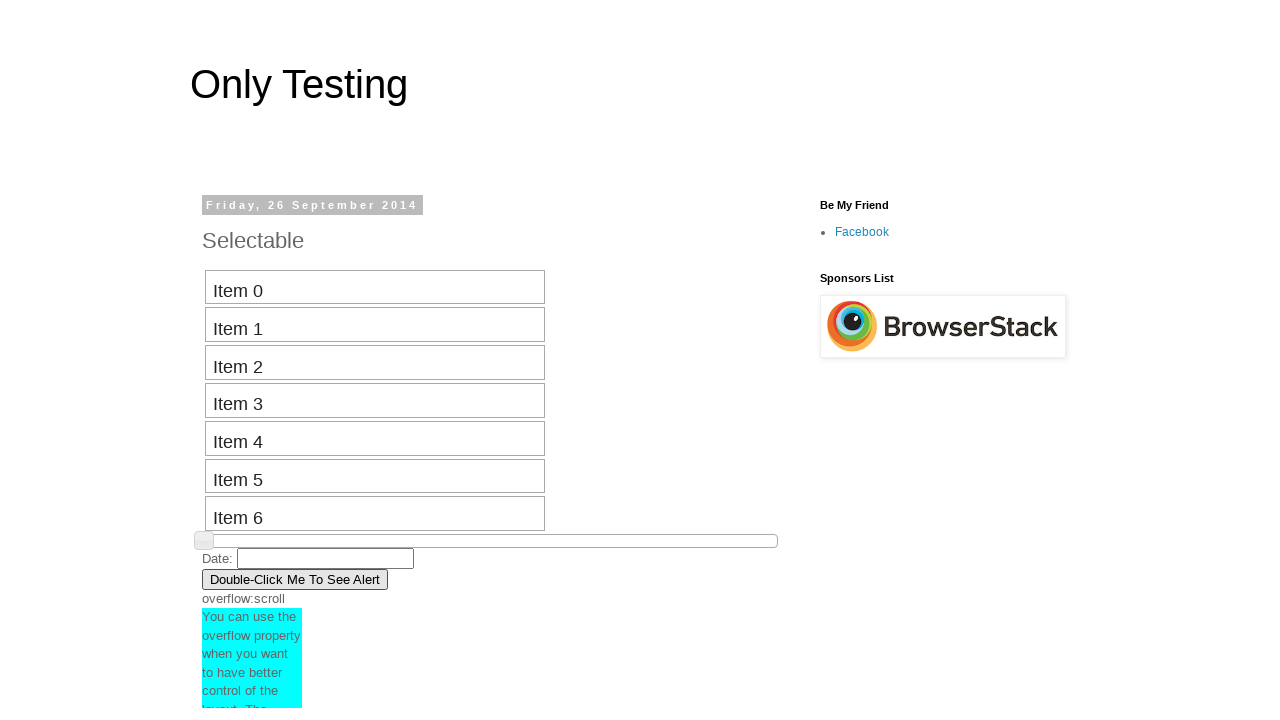

Waited 1000ms for alert to be processed
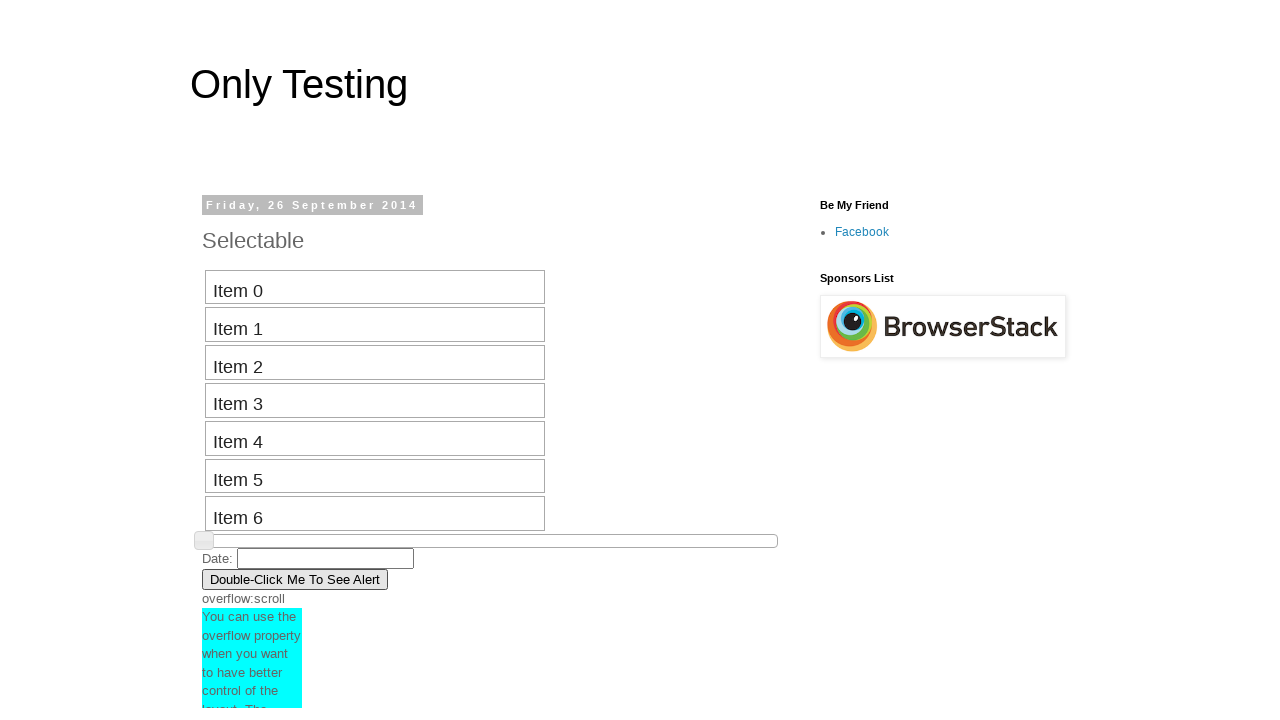

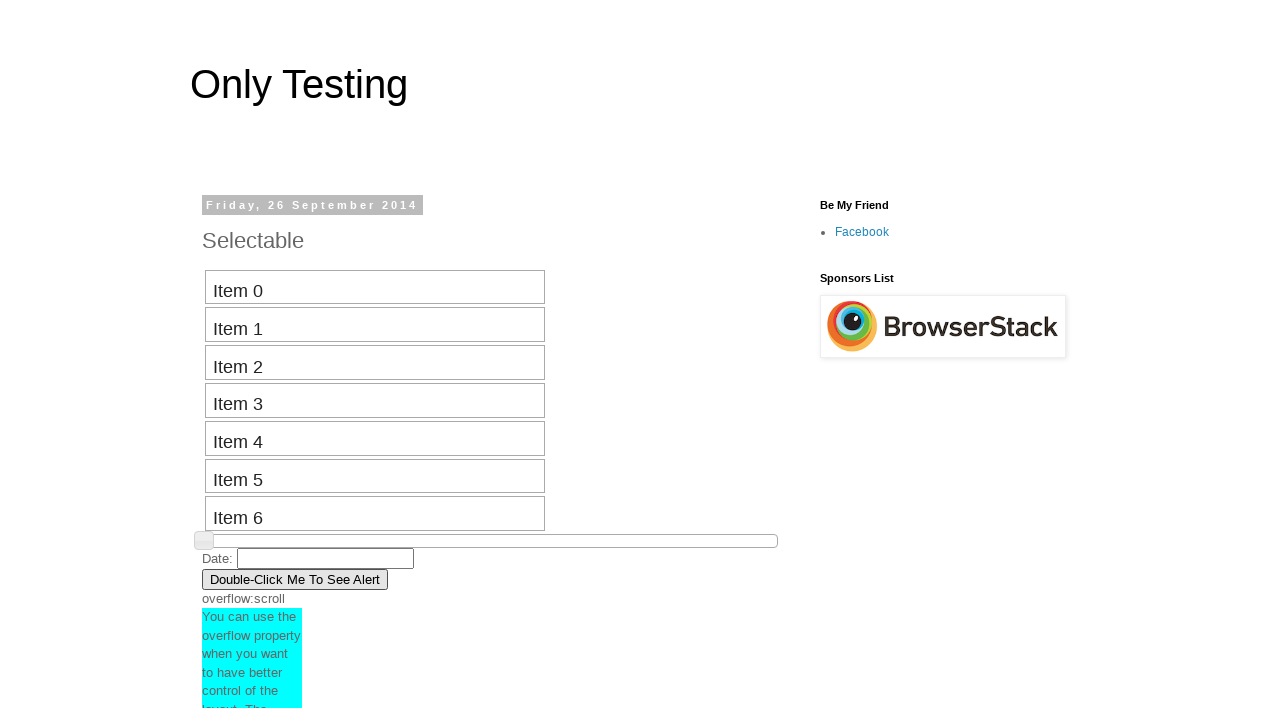